Tests a simple form by filling in first name, last name, city, and country fields using different element locator strategies, then submits the form by clicking a button

Starting URL: http://suninjuly.github.io/simple_form_find_task.html

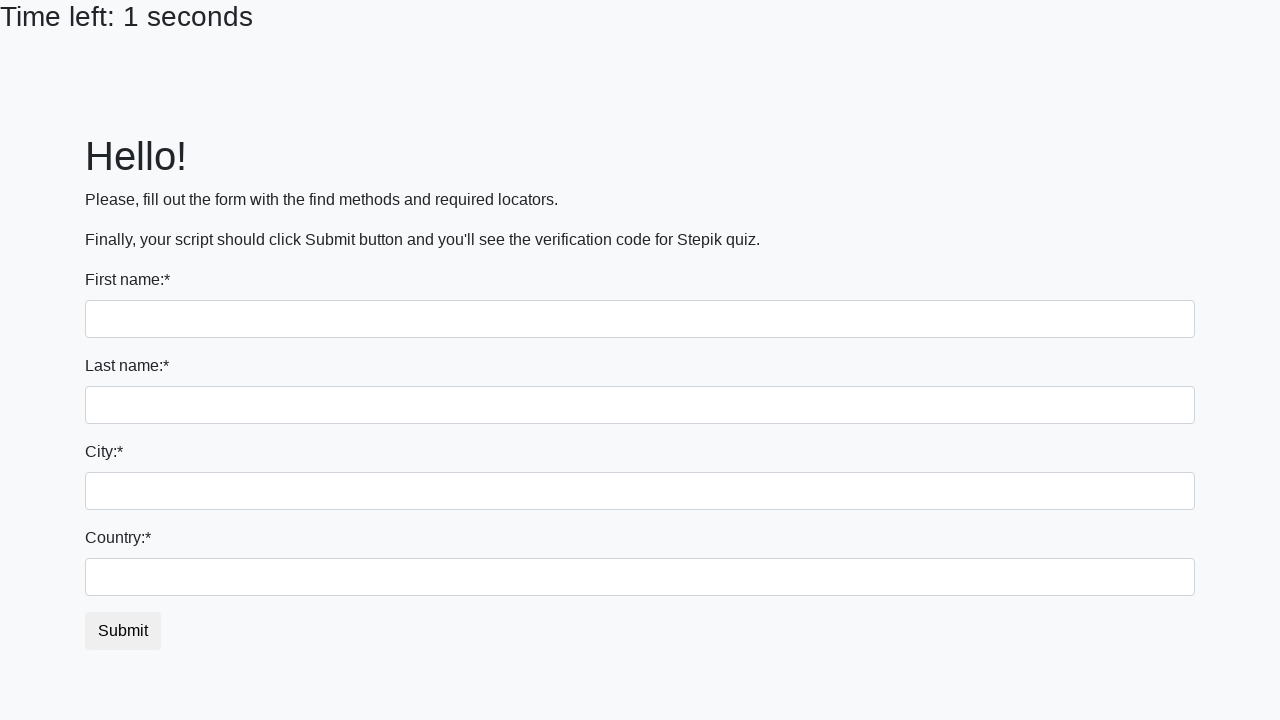

Filled first name field with 'Ivan' on input
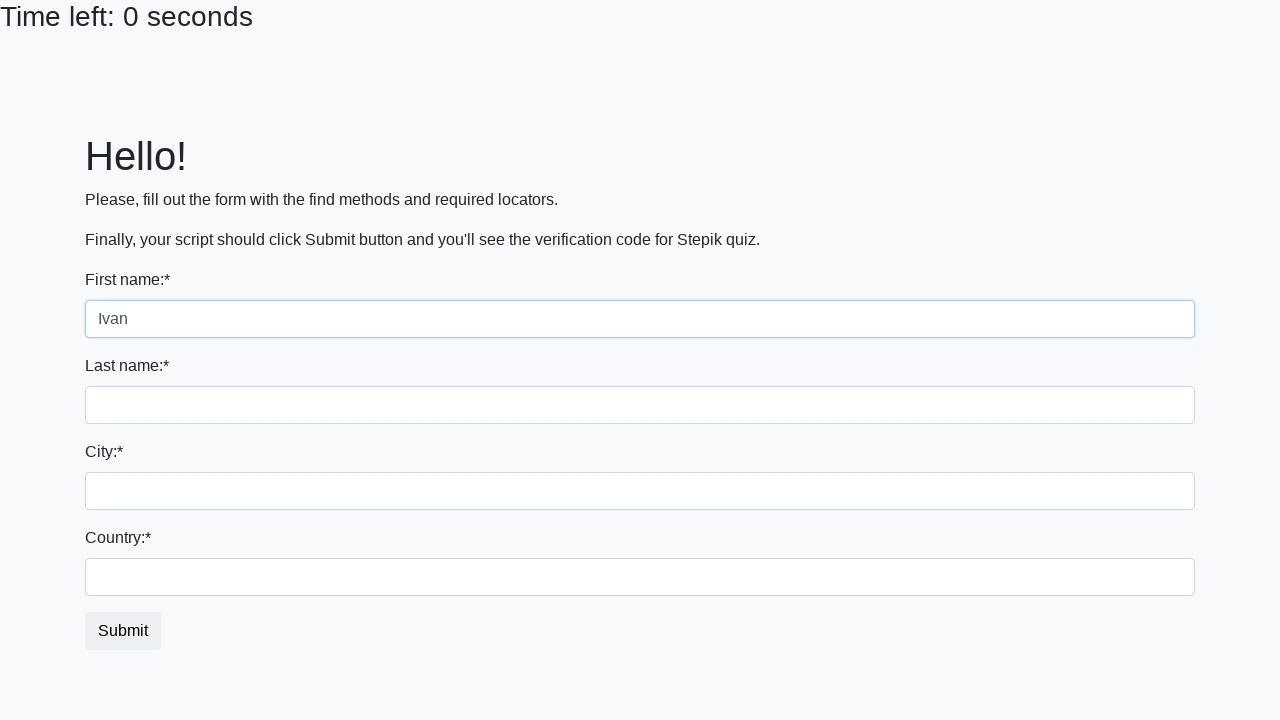

Filled last name field with 'Petrov' on input[name='last_name']
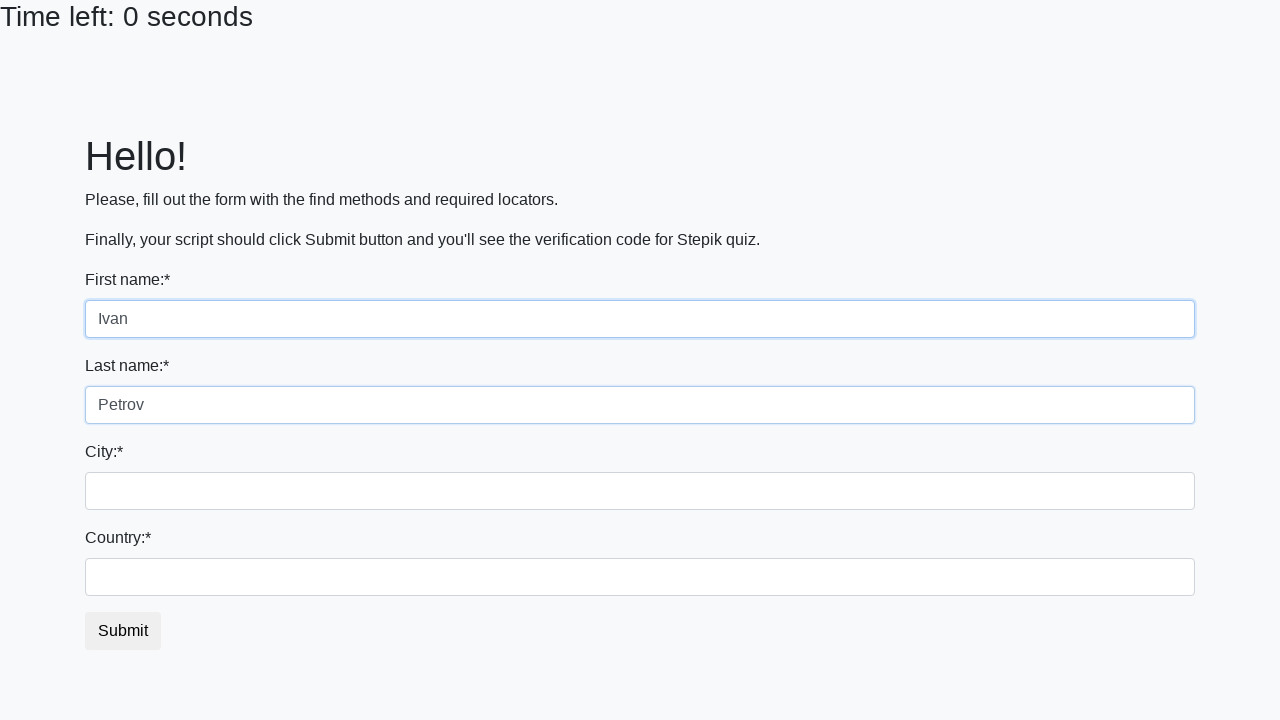

Filled city field with 'Smolensk' on .city
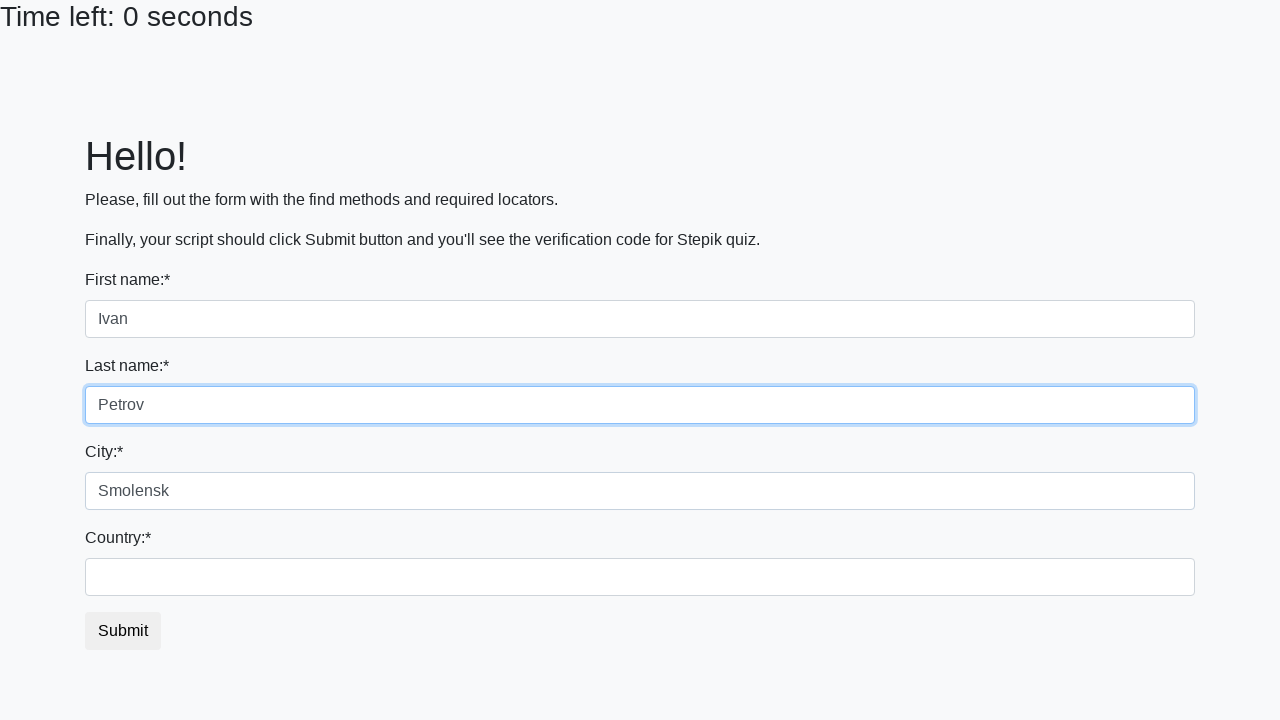

Filled country field with 'Russia' on #country
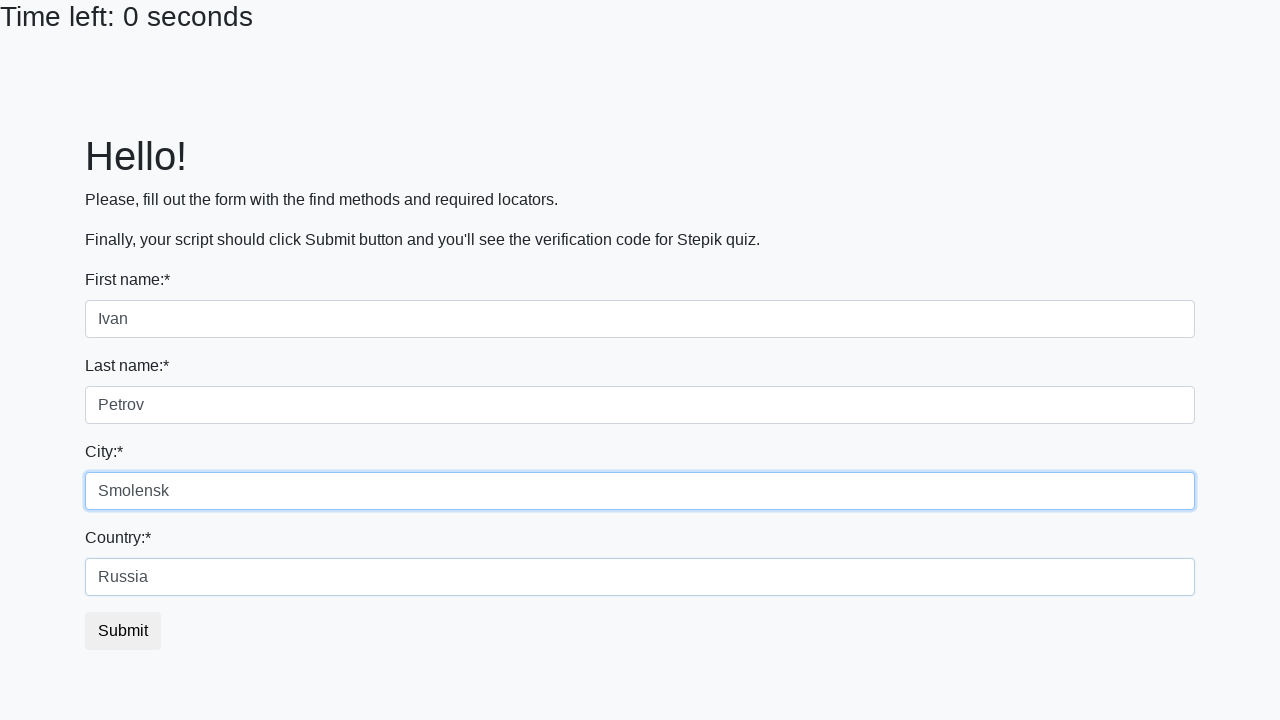

Clicked submit button to submit the form at (123, 631) on button.btn
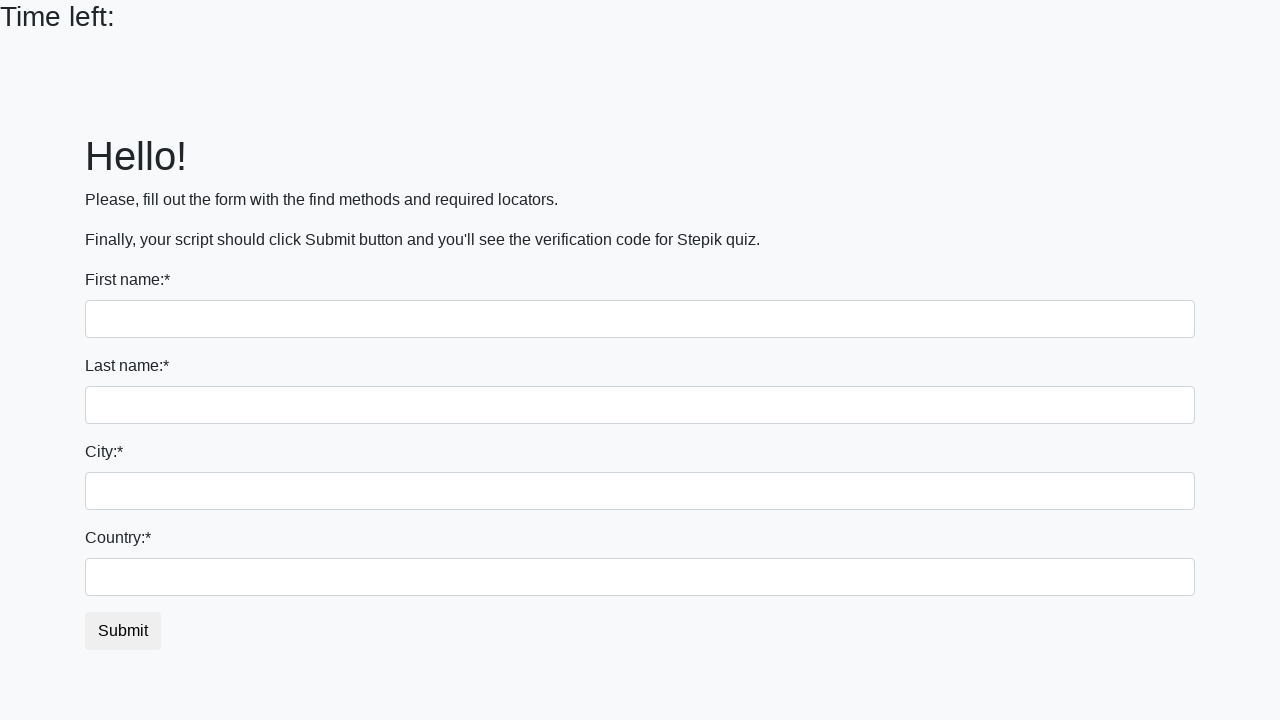

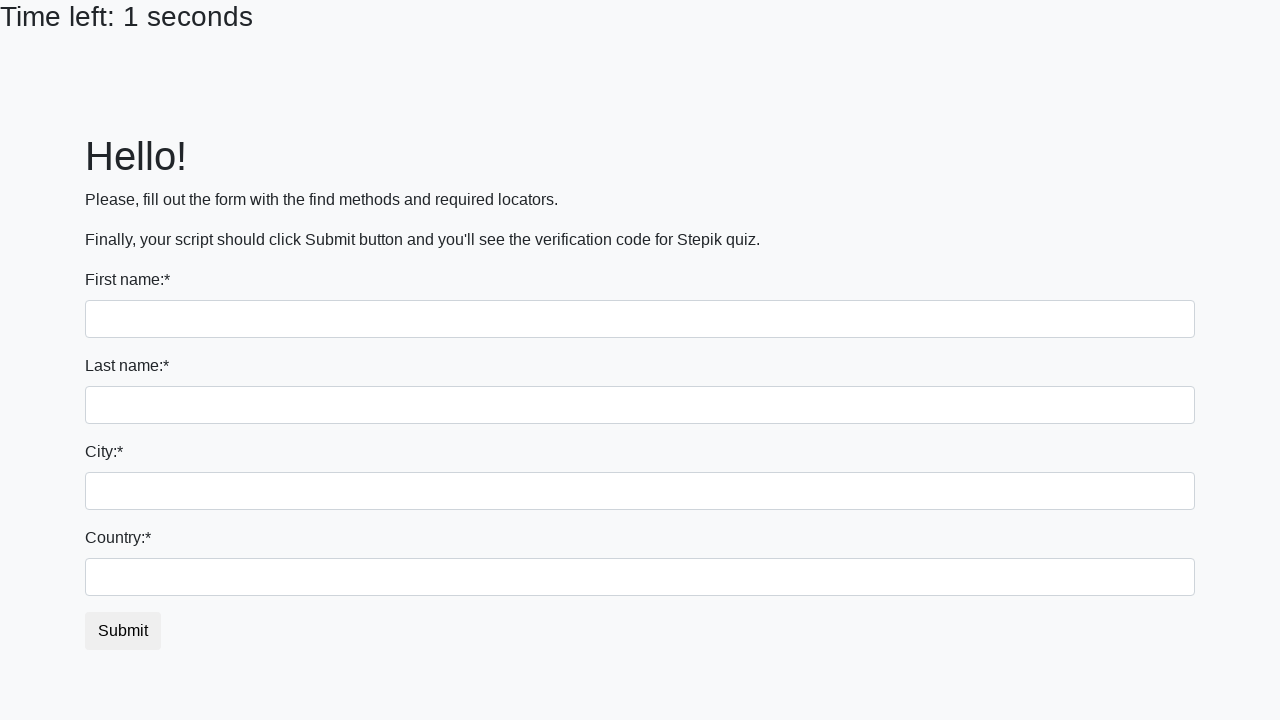